Demonstrates page fixture usage by navigating to a practice page. The test only performs navigation with no additional actions.

Starting URL: https://rahulshettyacademy.com/loginpagePractise/

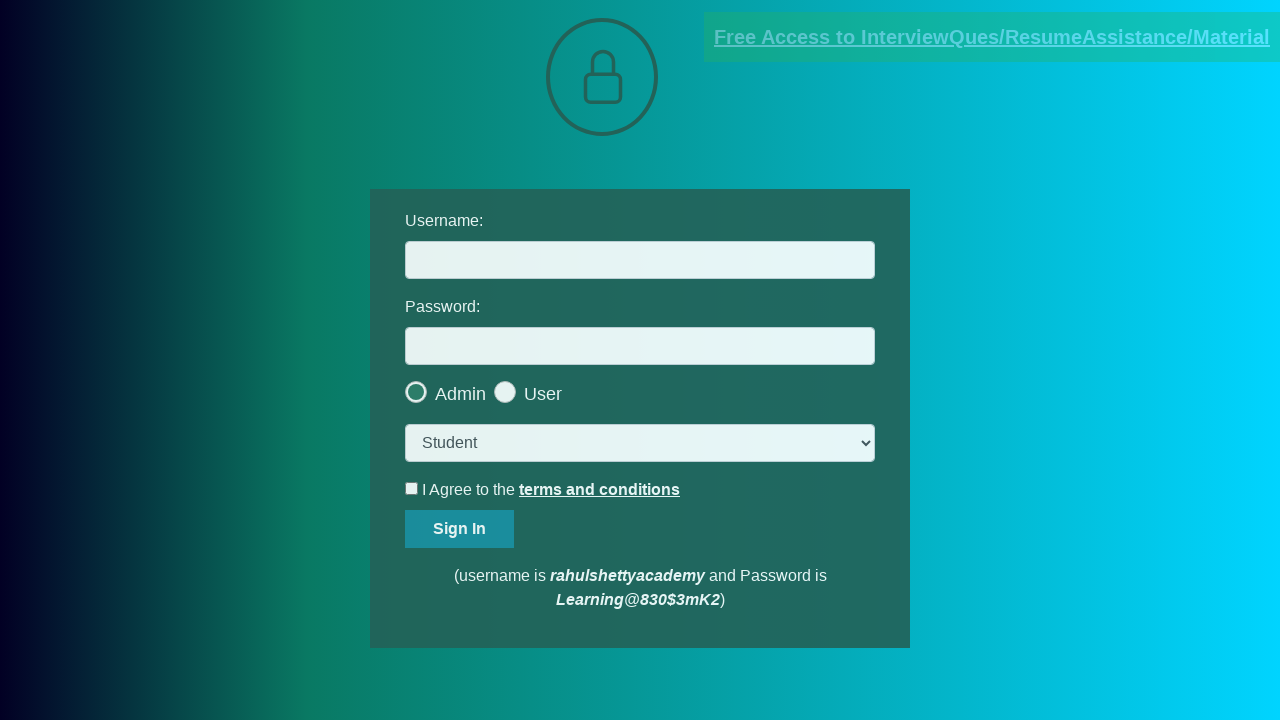

Waited for page to reach domcontentloaded state after navigating to https://rahulshettyacademy.com/loginpagePractise/
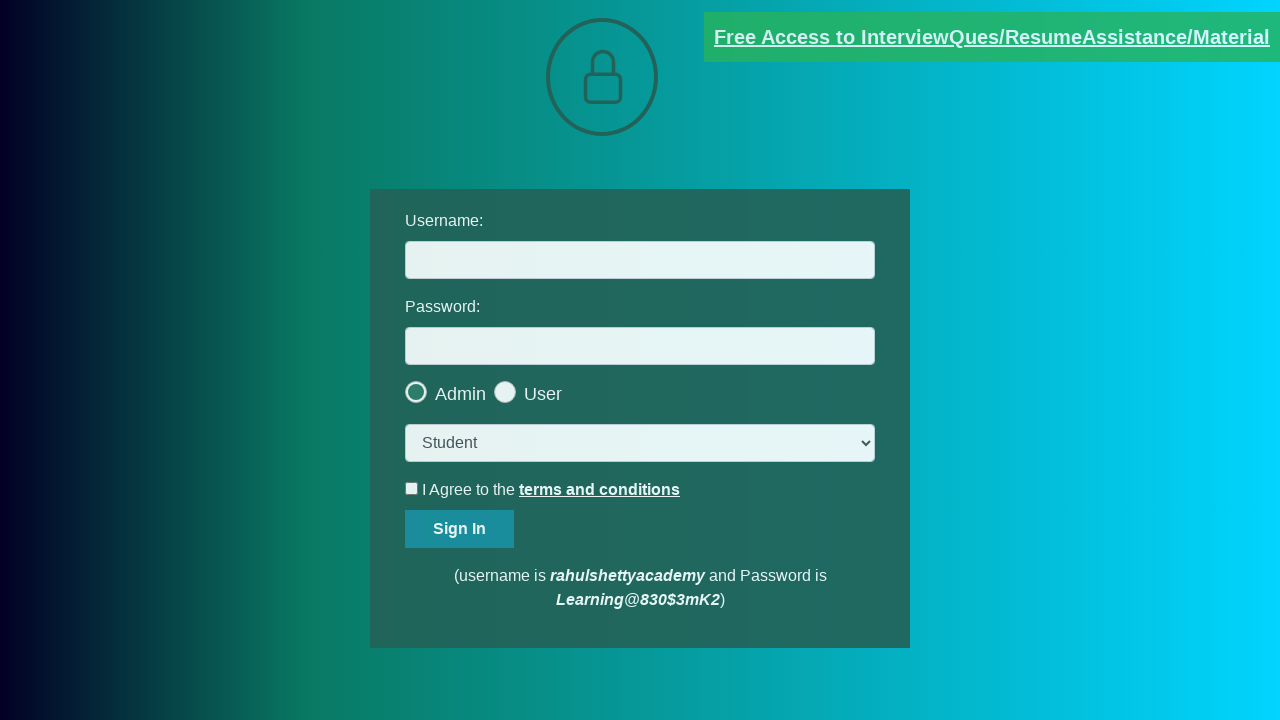

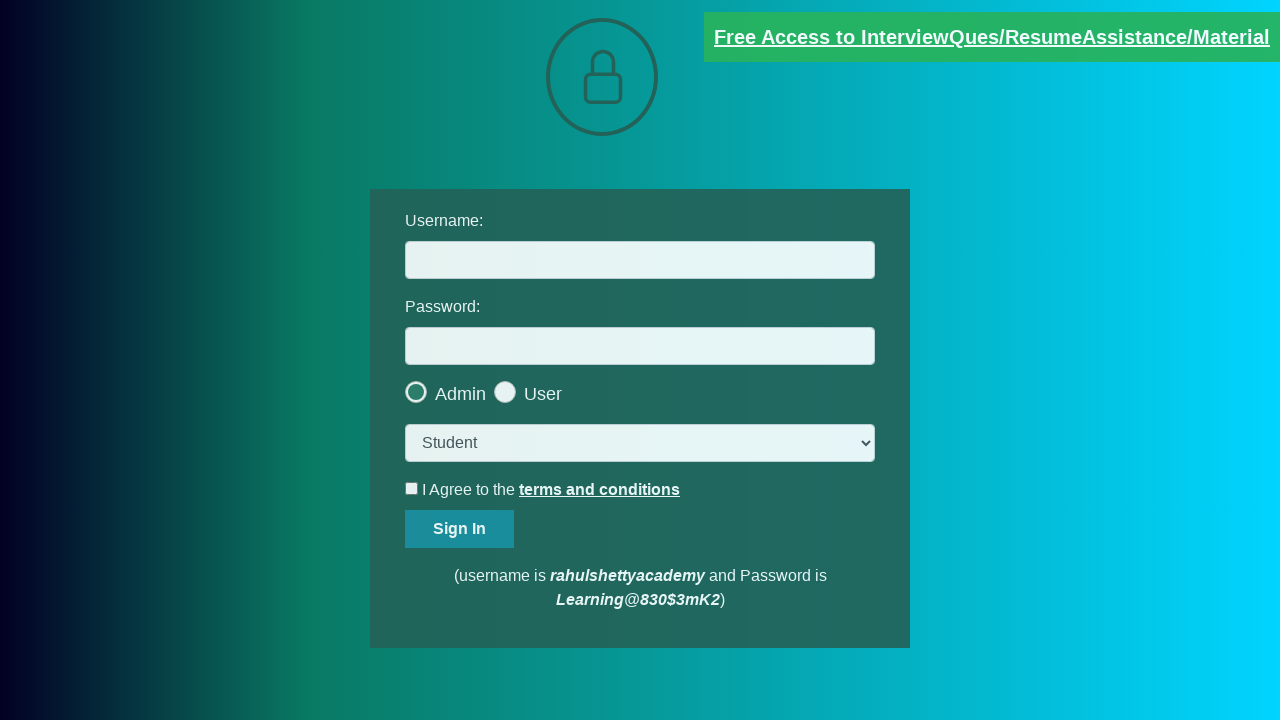